Clicks the Get Started button and then clicks on data structures introduction link to verify alert message is displayed for non-logged-in users

Starting URL: https://dsportalapp.herokuapp.com

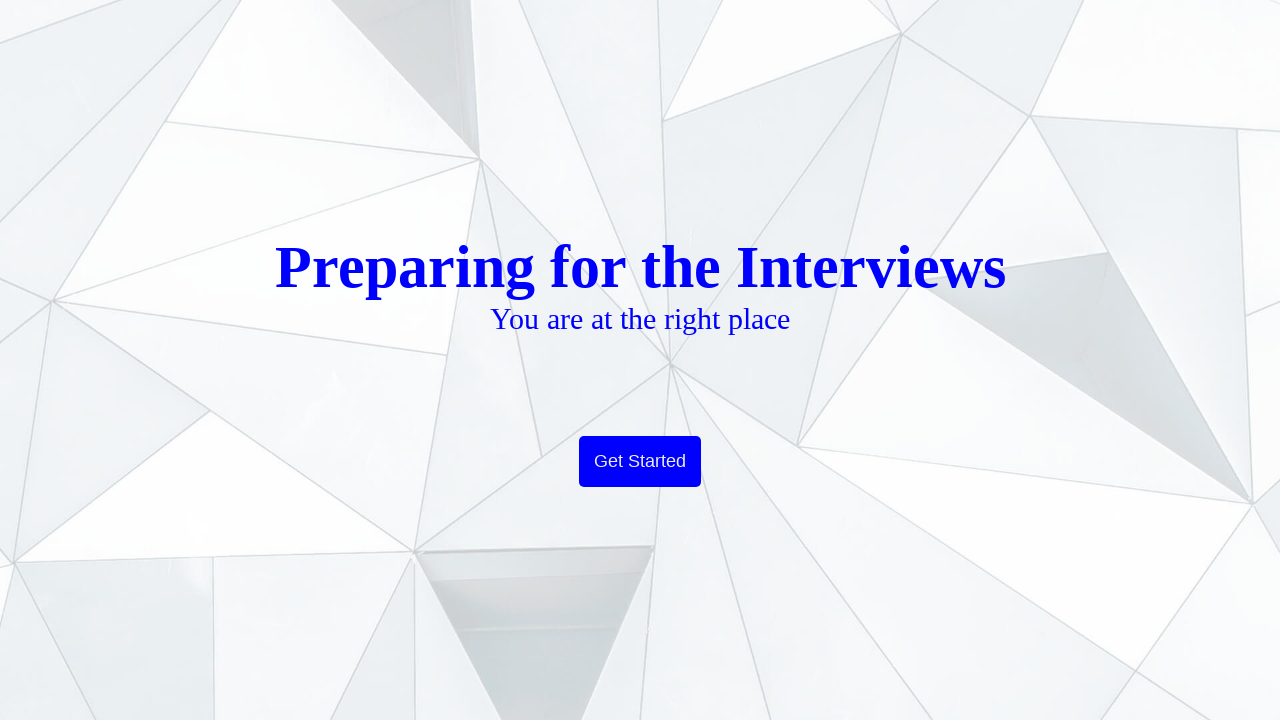

Clicked the main Get Started button at (640, 462) on .btn
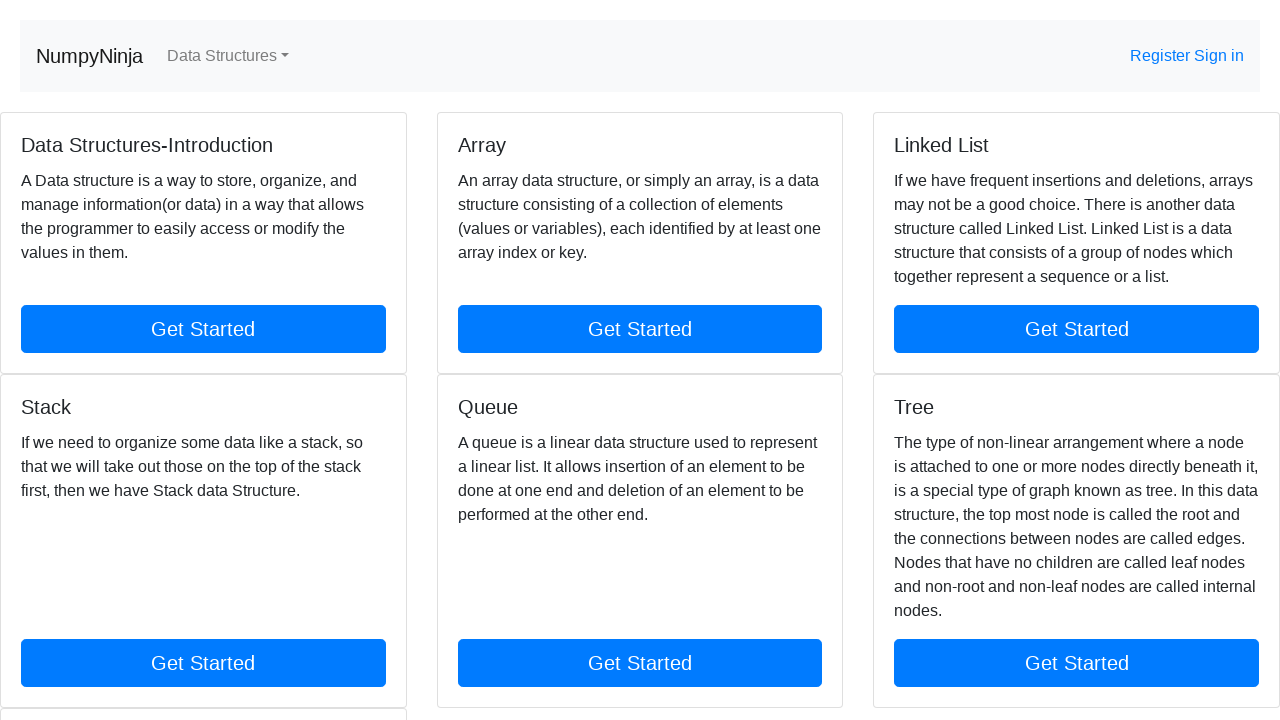

Clicked the data structures introduction link at (203, 329) on a[href='data-structures-introduction']
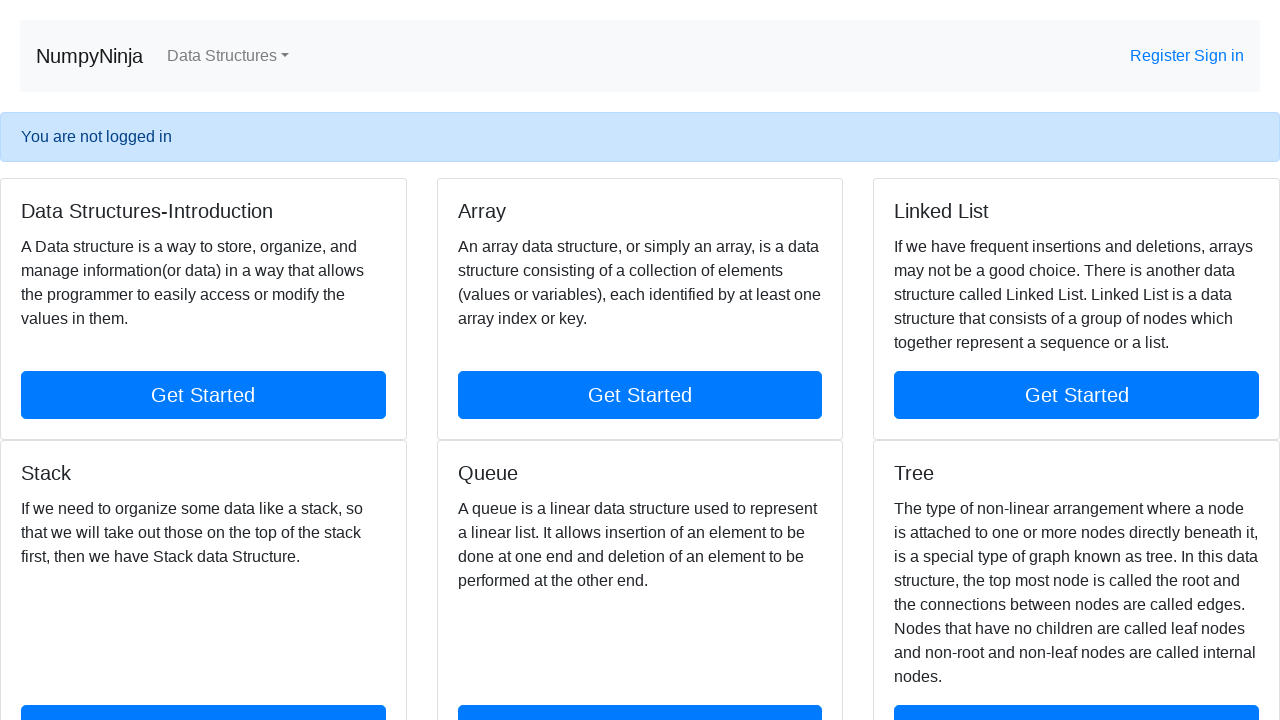

Alert message displayed for non-logged-in user
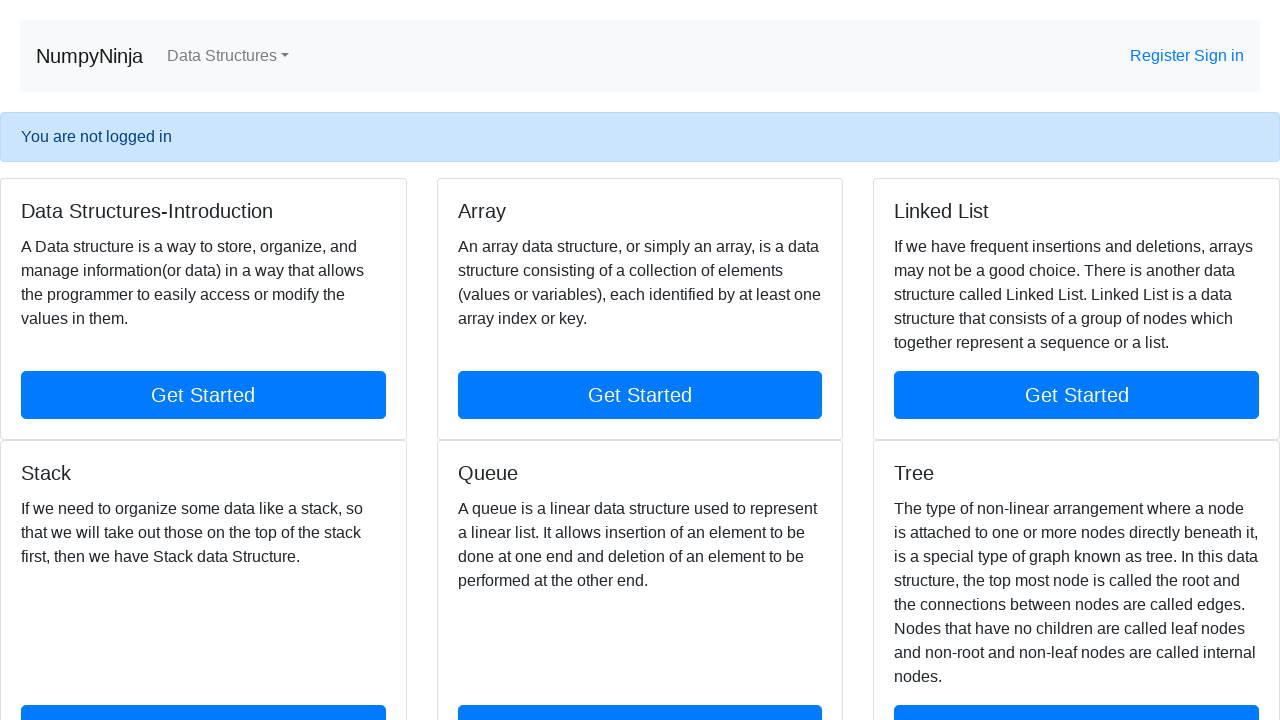

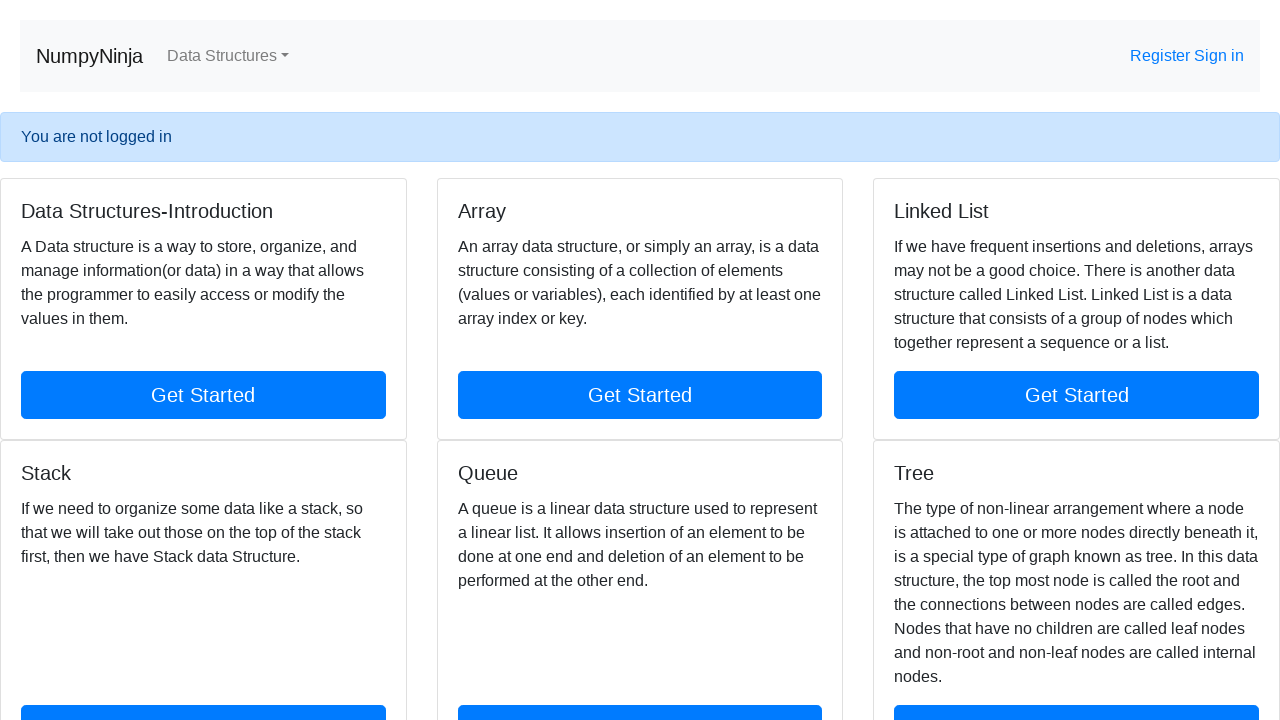